Tests nested iframe handling by navigating through outer and inner frames and entering text into an input field within the innermost frame

Starting URL: http://demo.automationtesting.in/Frames.html

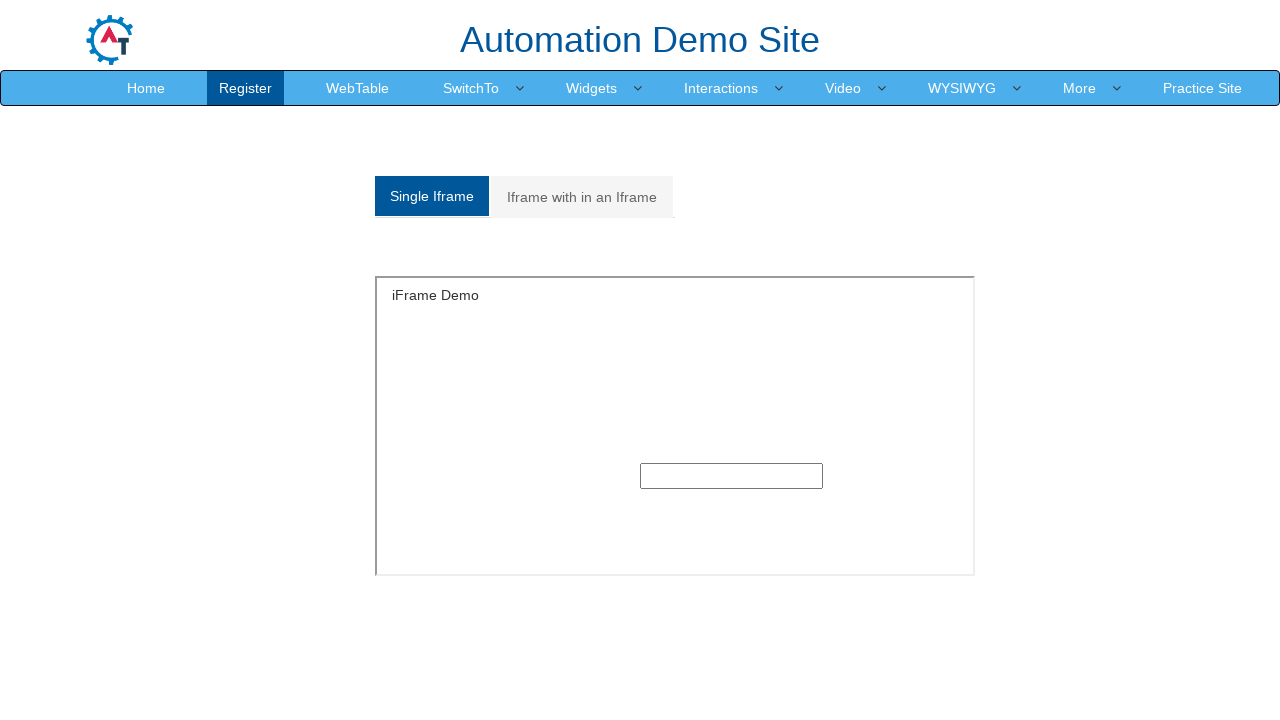

Clicked on the multiple frames tab at (582, 197) on xpath=/html/body/section/div[1]/div/div/div/div[1]/div/ul/li[2]/a
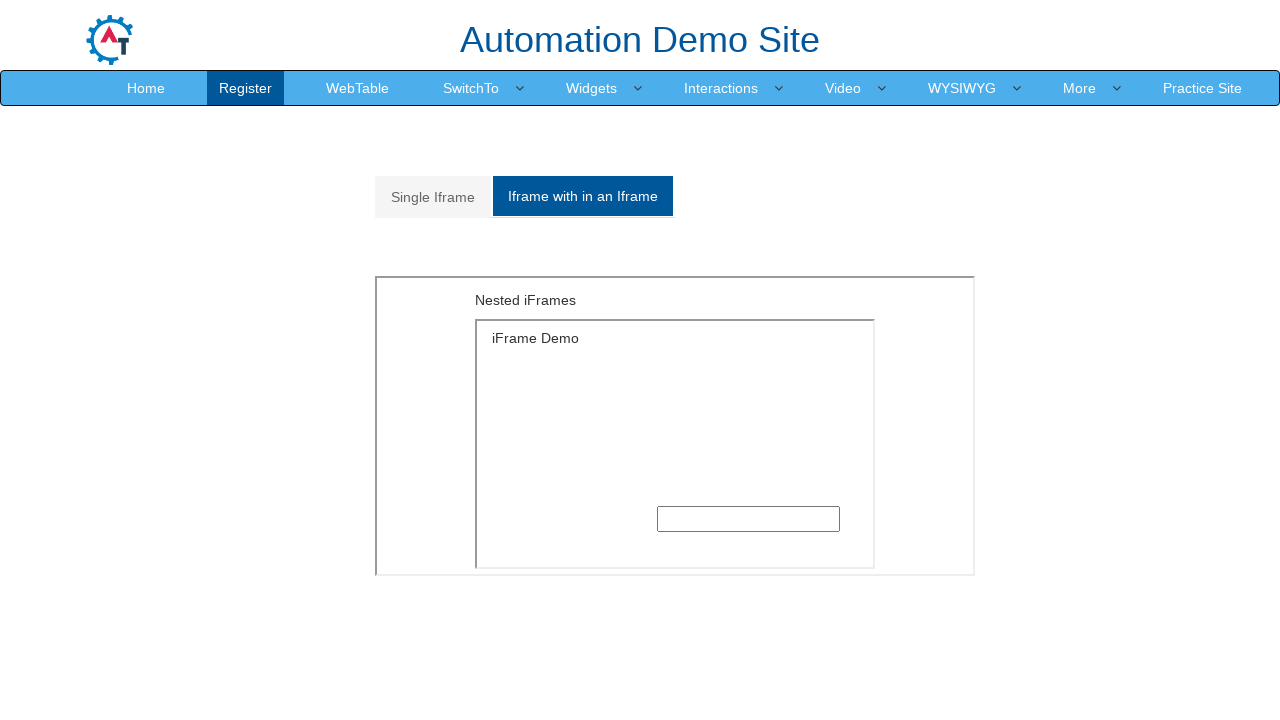

Located the outer iframe
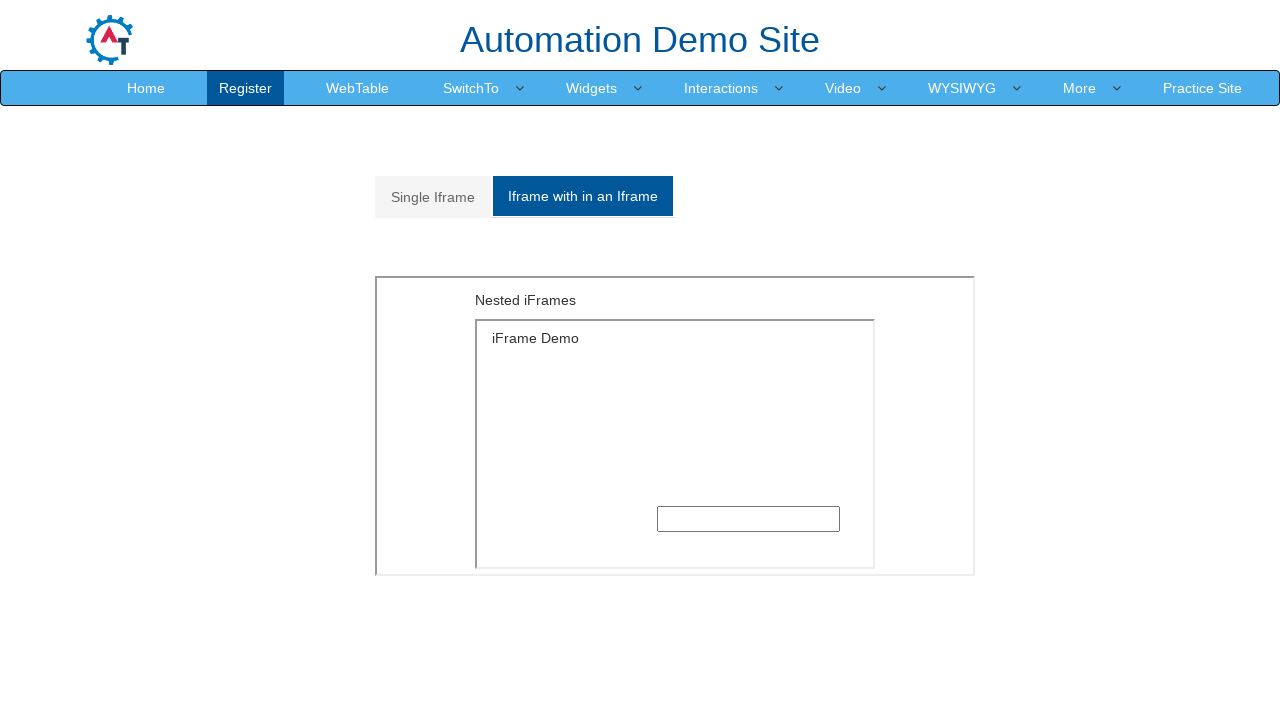

Located the inner iframe within the outer frame
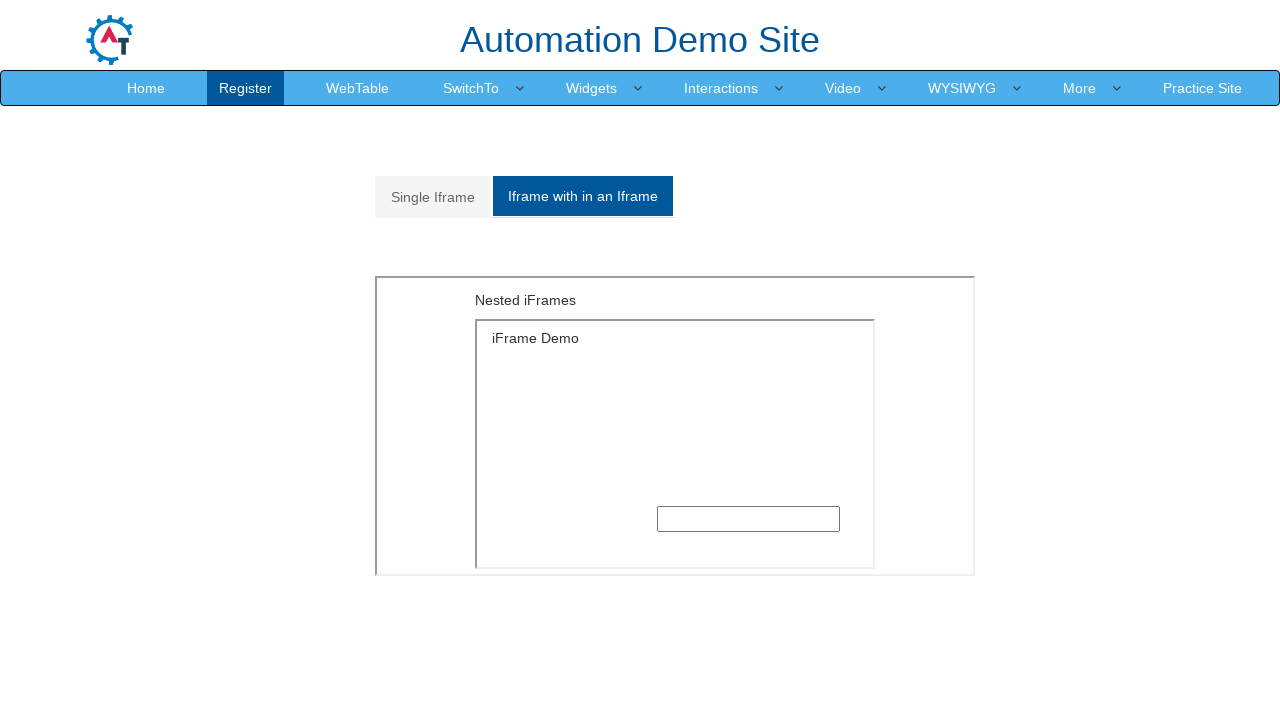

Filled input field in innermost frame with 'hello i am inside' on xpath=//*[@id='Multiple']/iframe >> internal:control=enter-frame >> xpath=/html/
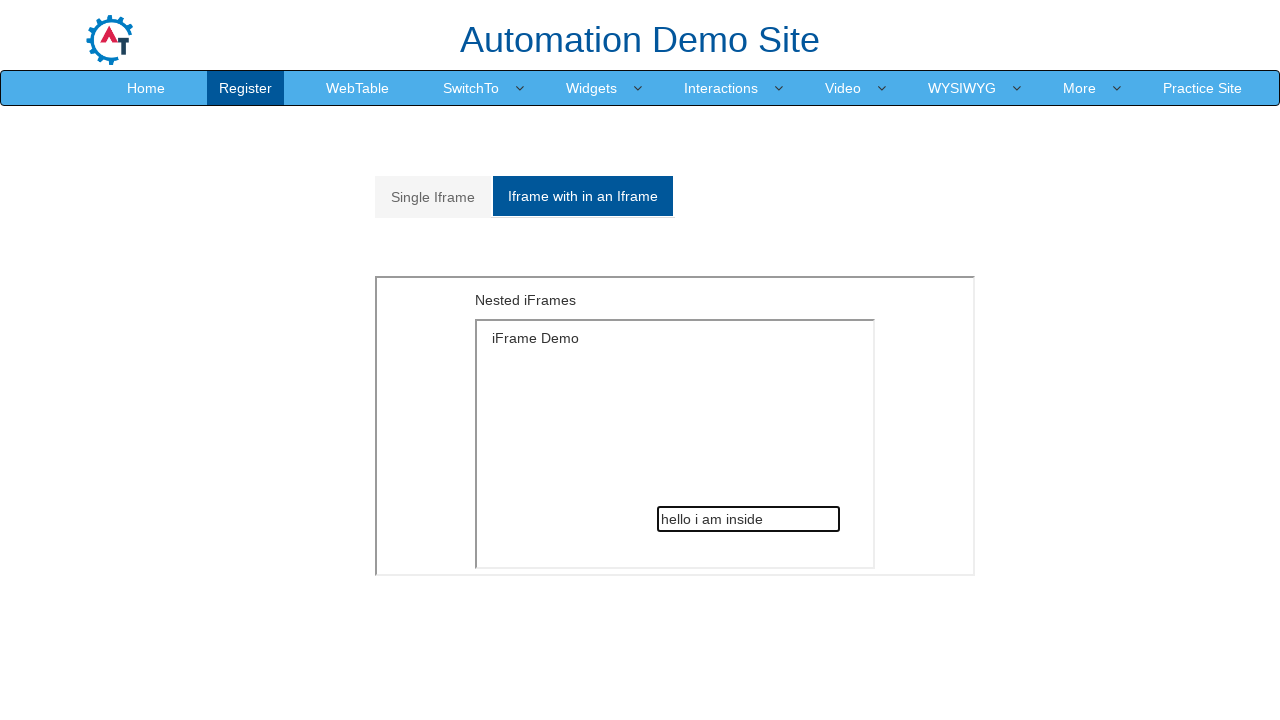

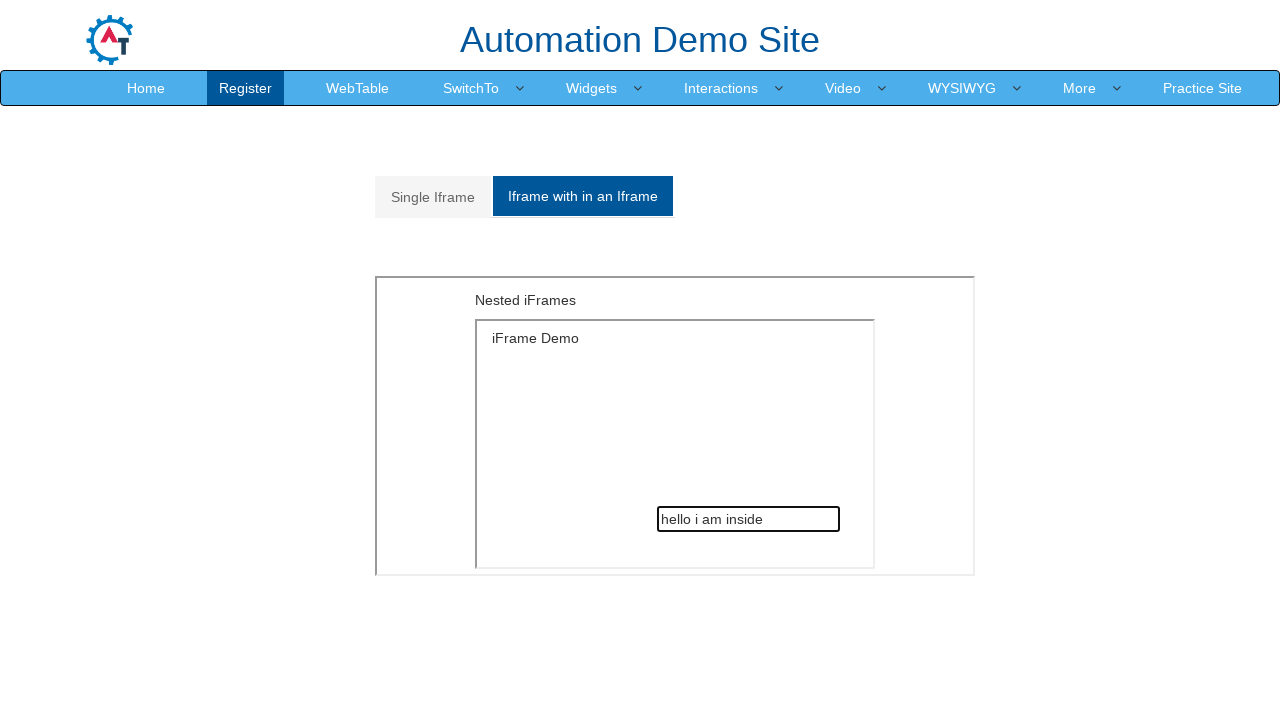